Tests form submission with subject field filled

Starting URL: https://demoqa.com/automation-practice-form

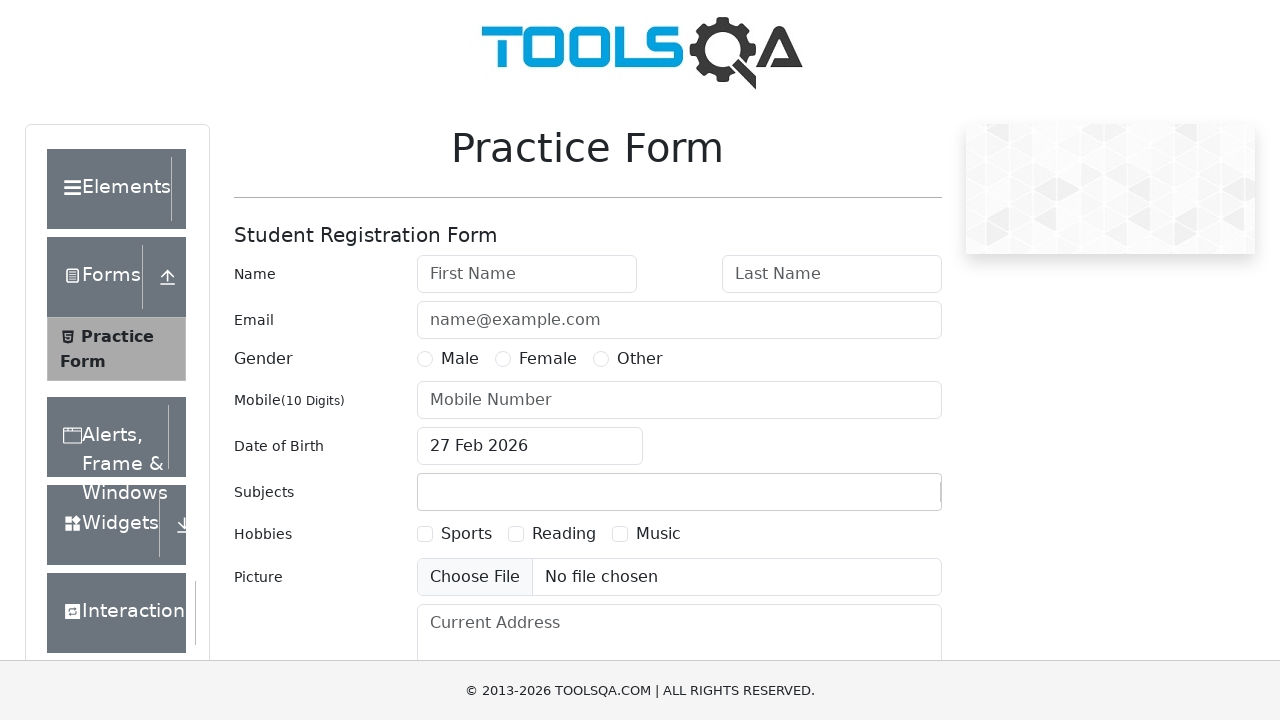

Filled subject field with 'mySelf' on #subjectsInput
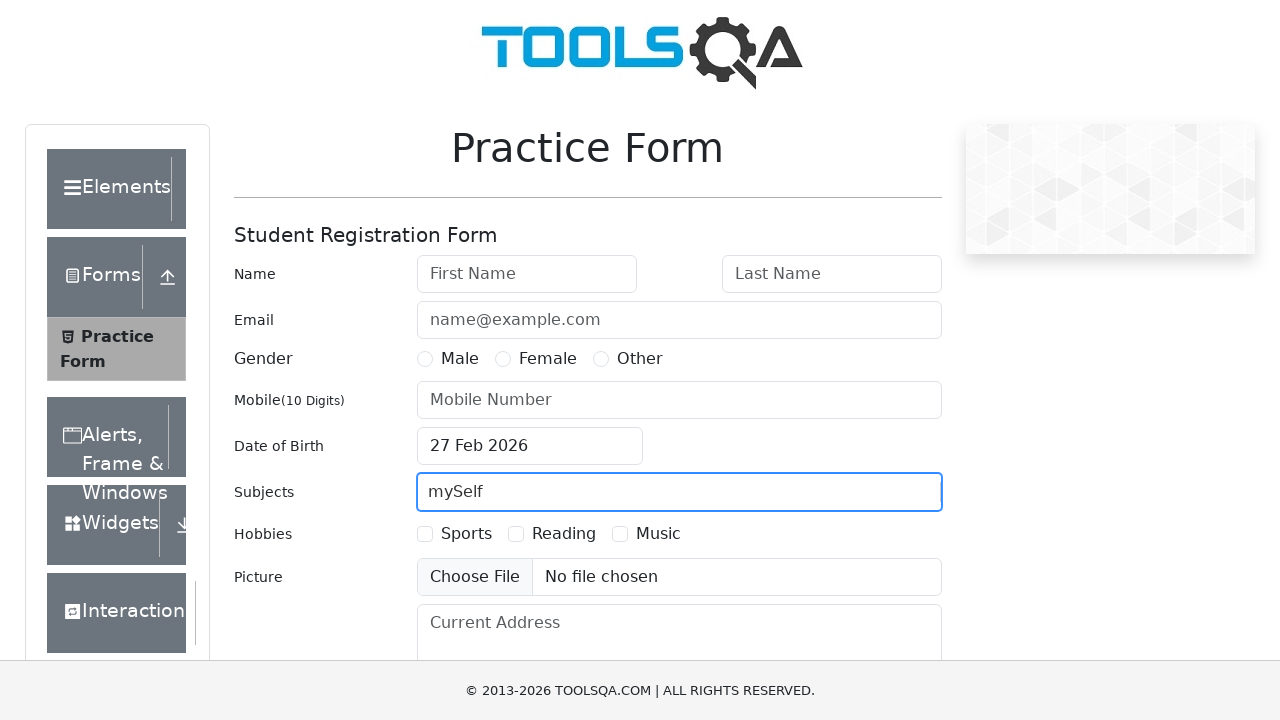

Clicked submit button to submit form at (885, 499) on #submit
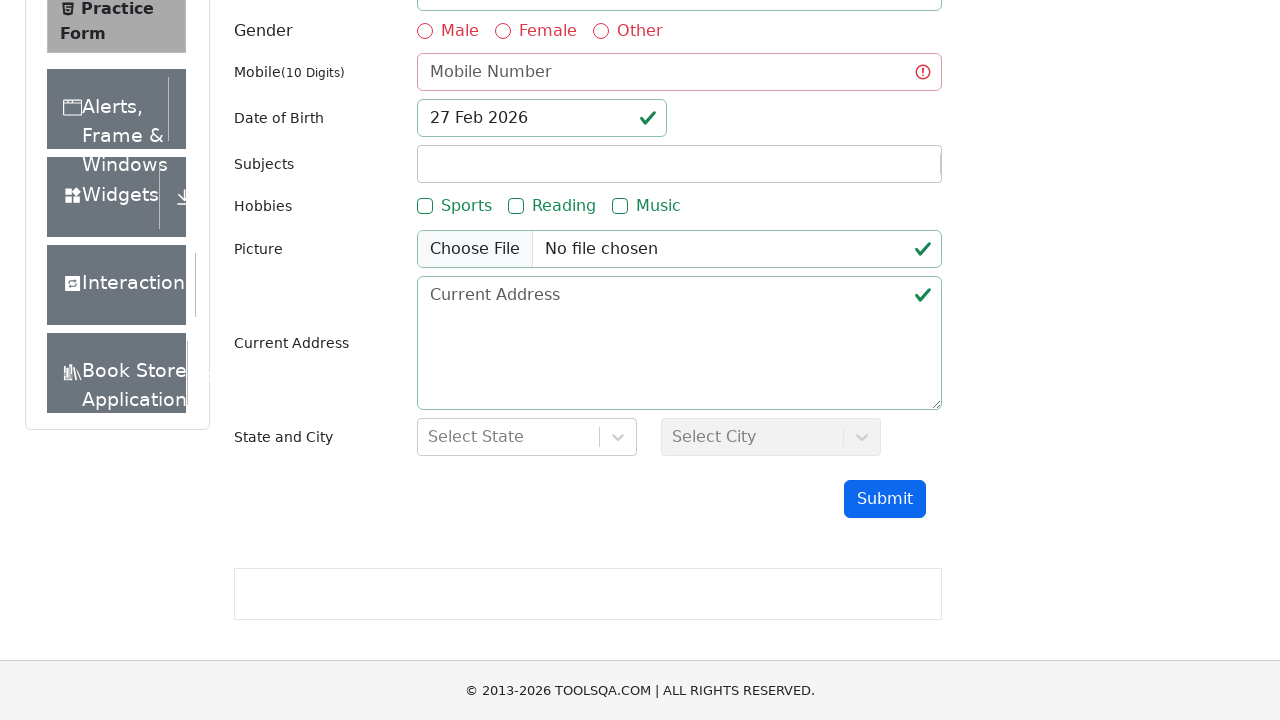

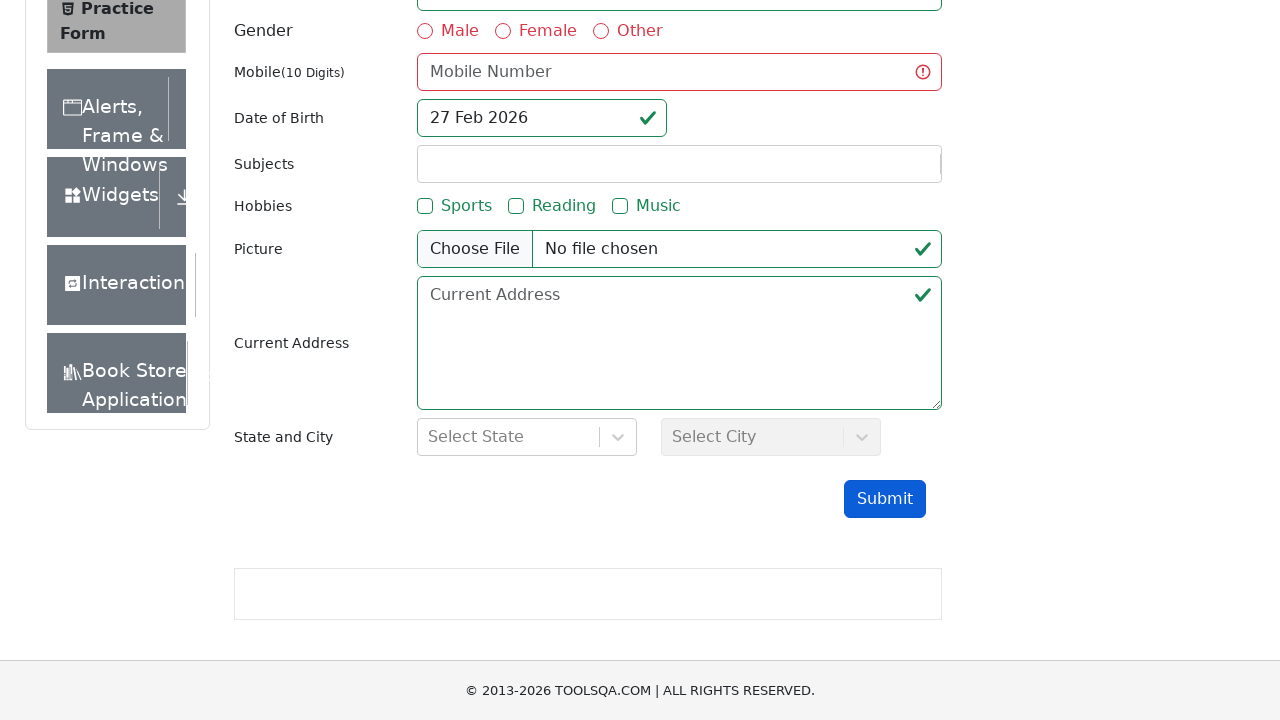